Tests selecting the Honda radio button option and verifies it becomes selected while other options remain unselected

Starting URL: https://www.letskodeit.com/practice

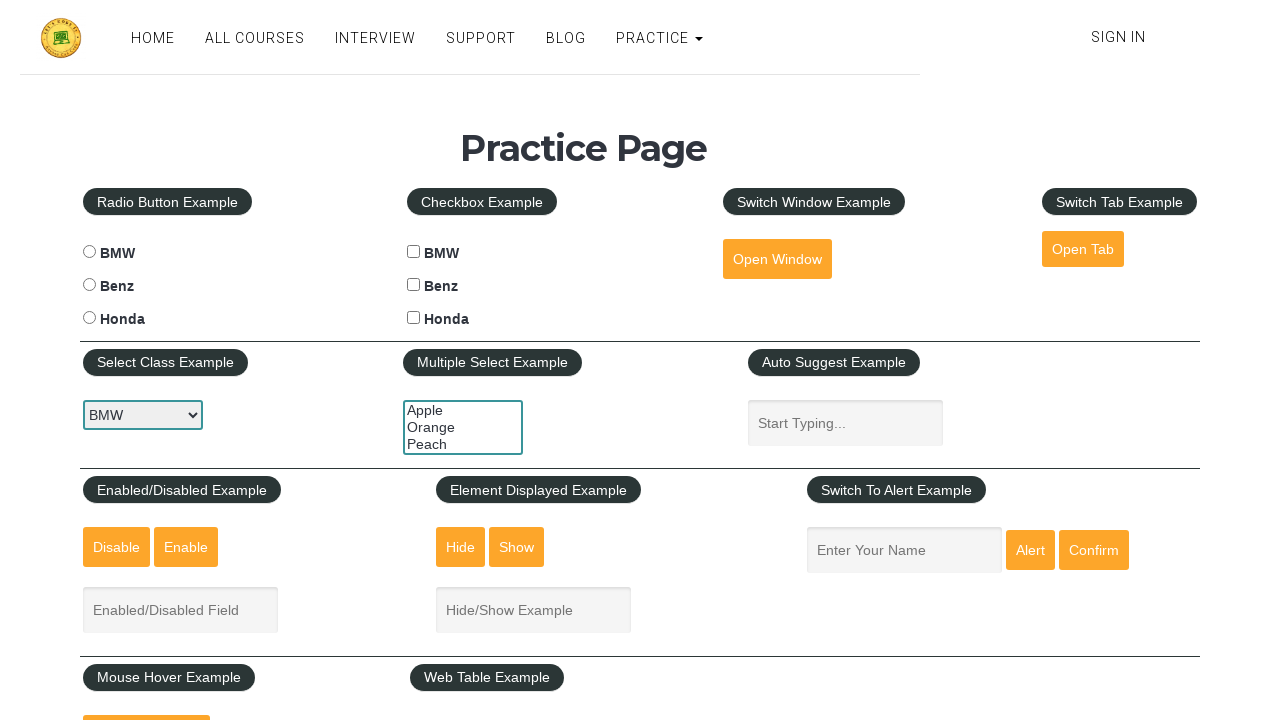

Clicked Honda radio button option at (89, 318) on #hondaradio
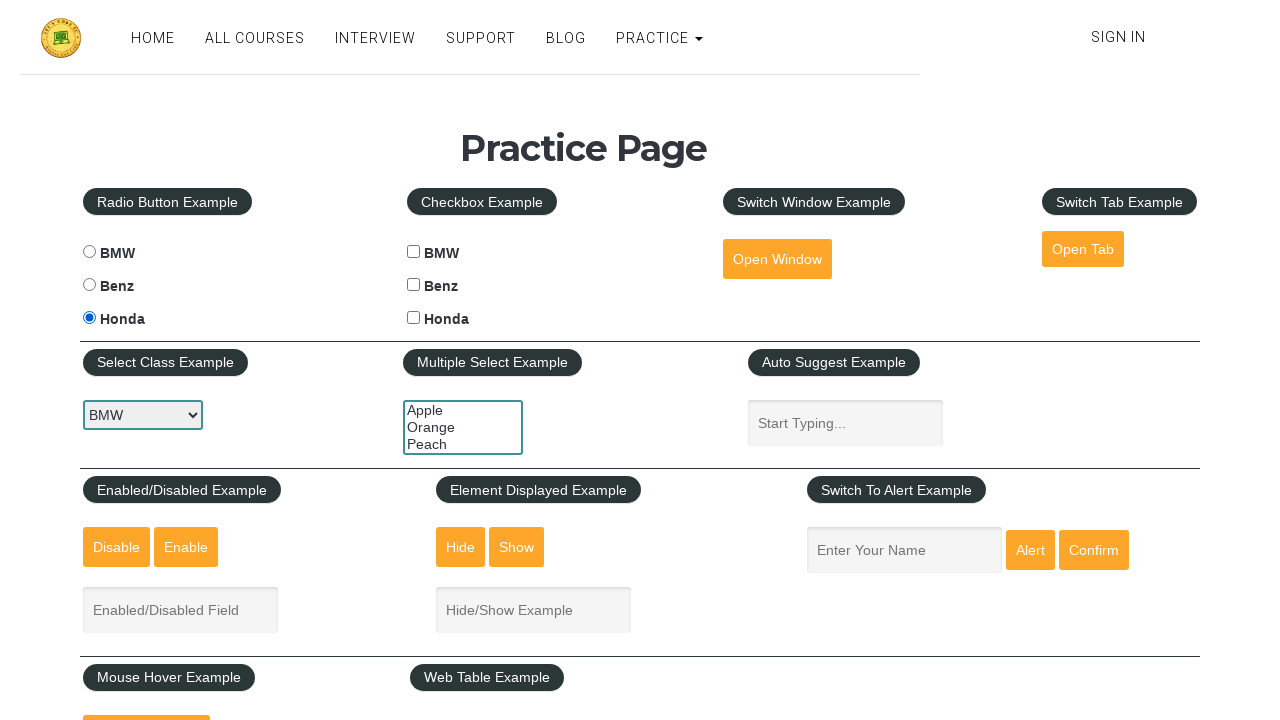

Verified Honda radio button is selected
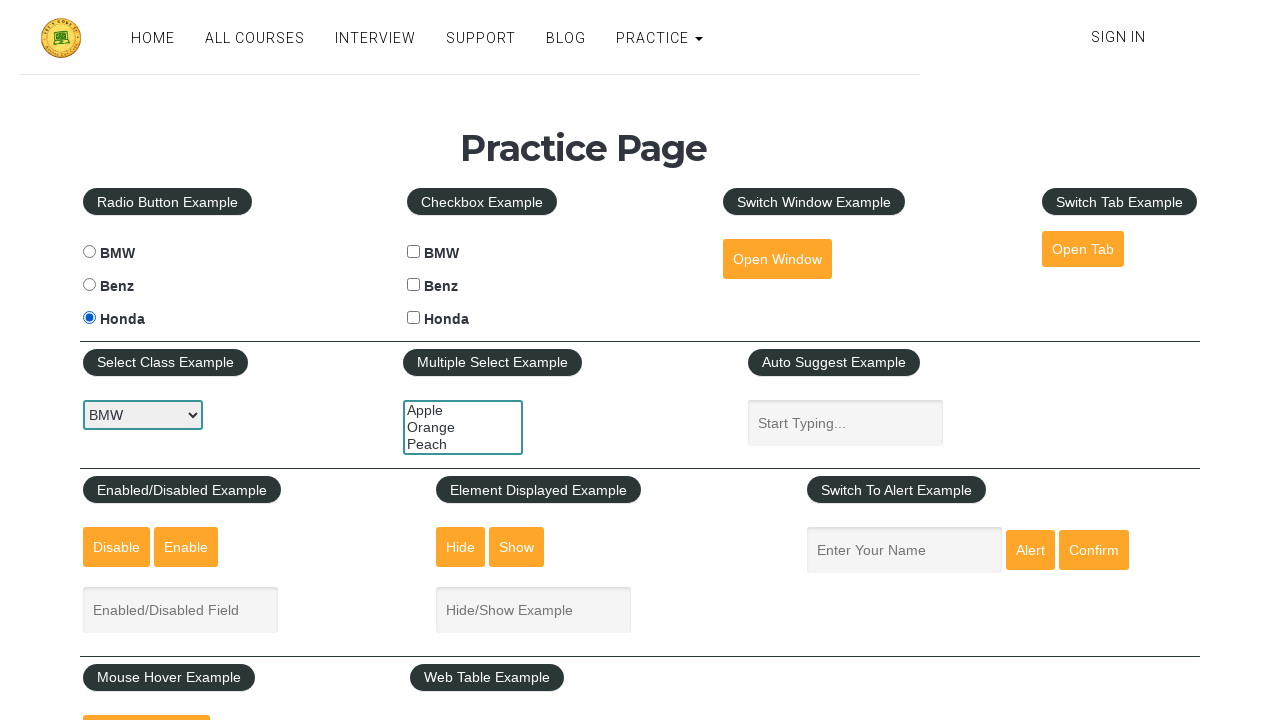

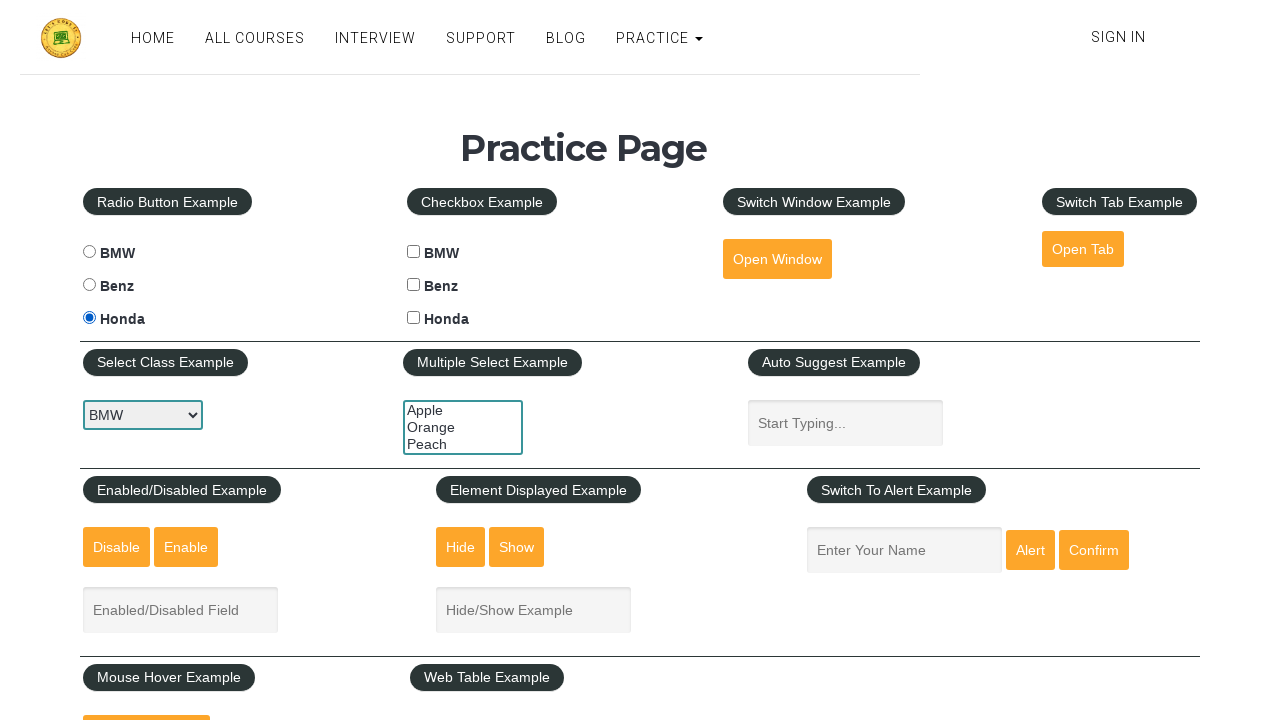